Fills out a registration form with personal information (first name, last name, email, phone, address) and submits it, then verifies successful registration message

Starting URL: http://suninjuly.github.io/registration1.html

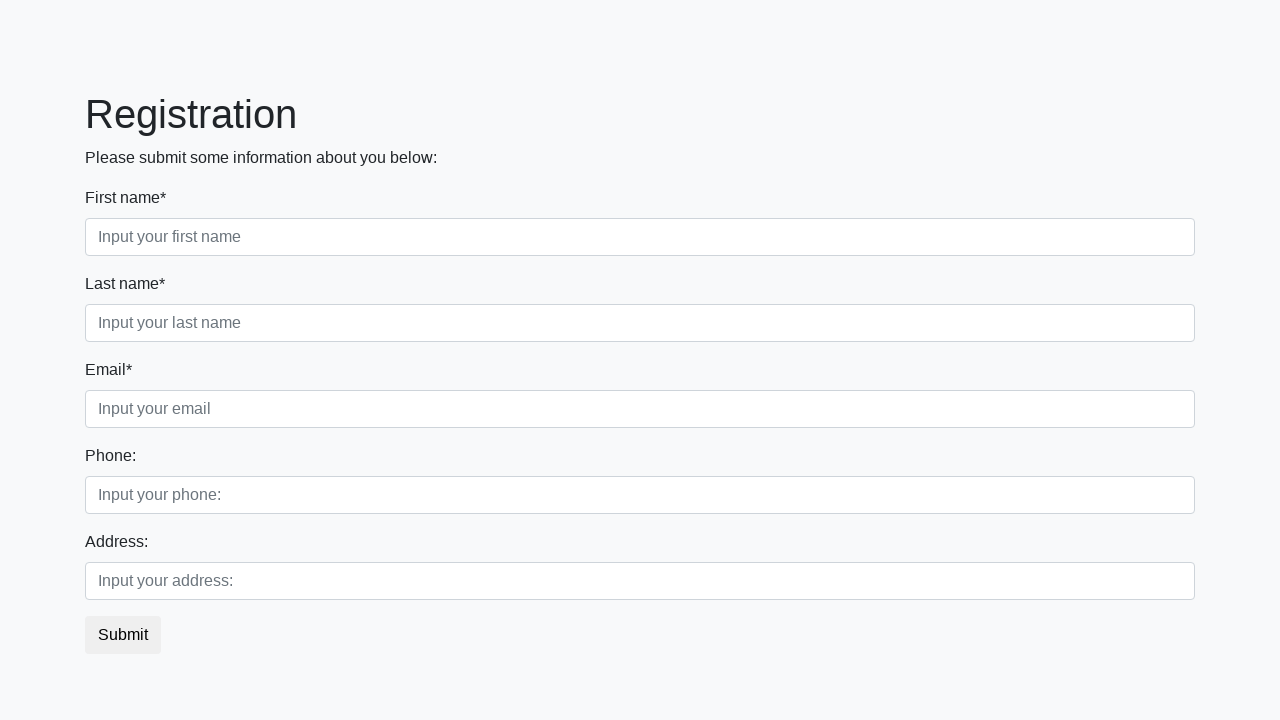

Filled first name field with 'Johnny' on xpath=/html/body/div/form/div[1]/div[1]/input
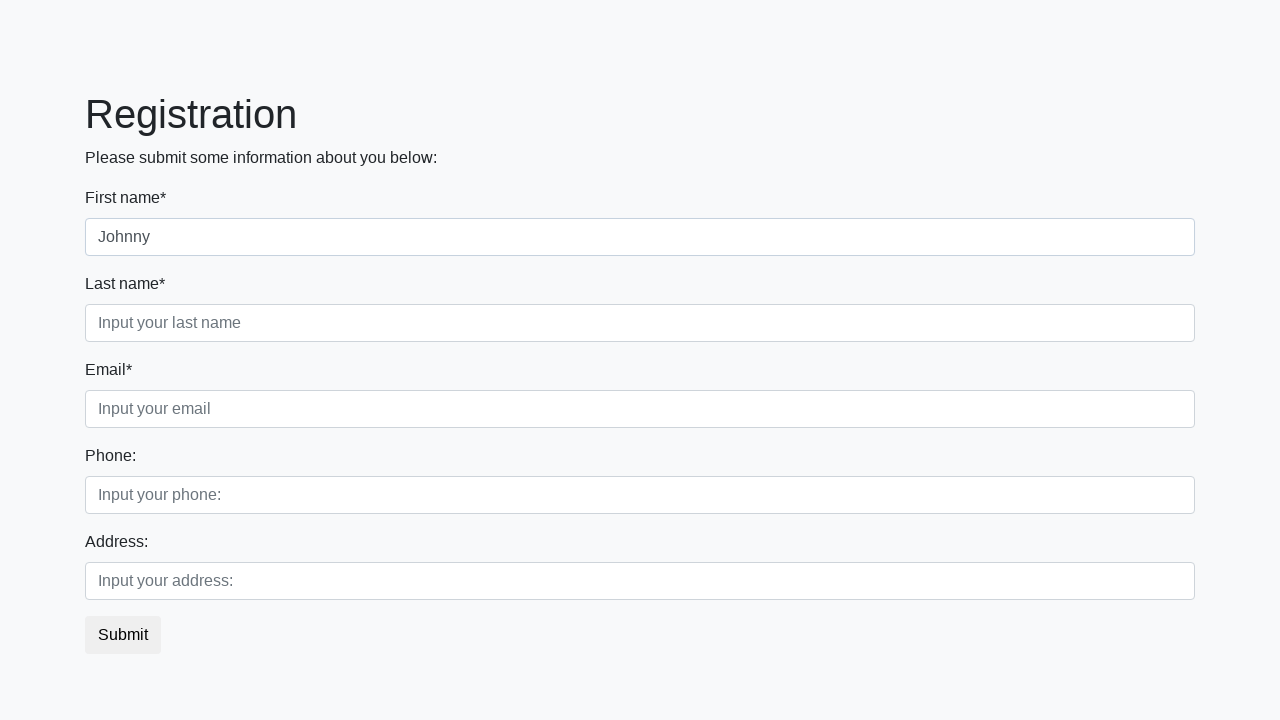

Filled last name field with 'Shwarts' on [placeholder="Input your last name"]
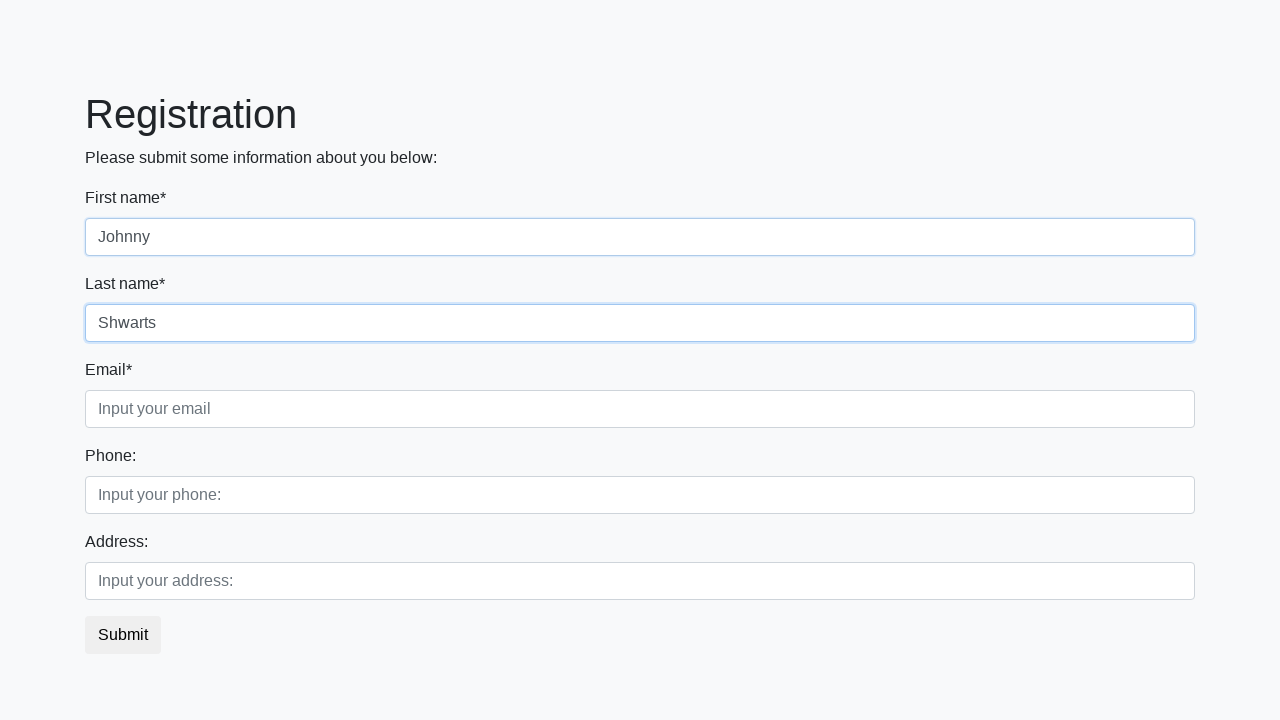

Filled email field with 'gogo@mail.ru' on .third
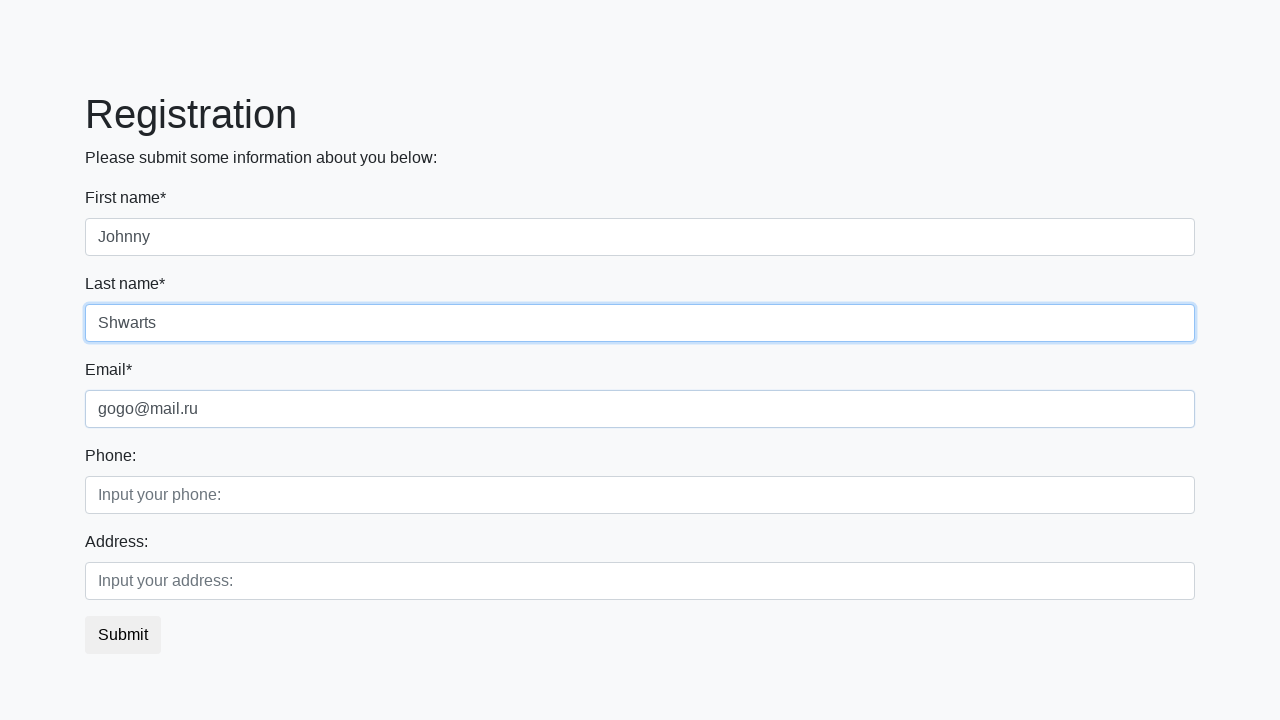

Filled phone field with '4402215' on [placeholder="Input your phone:"]
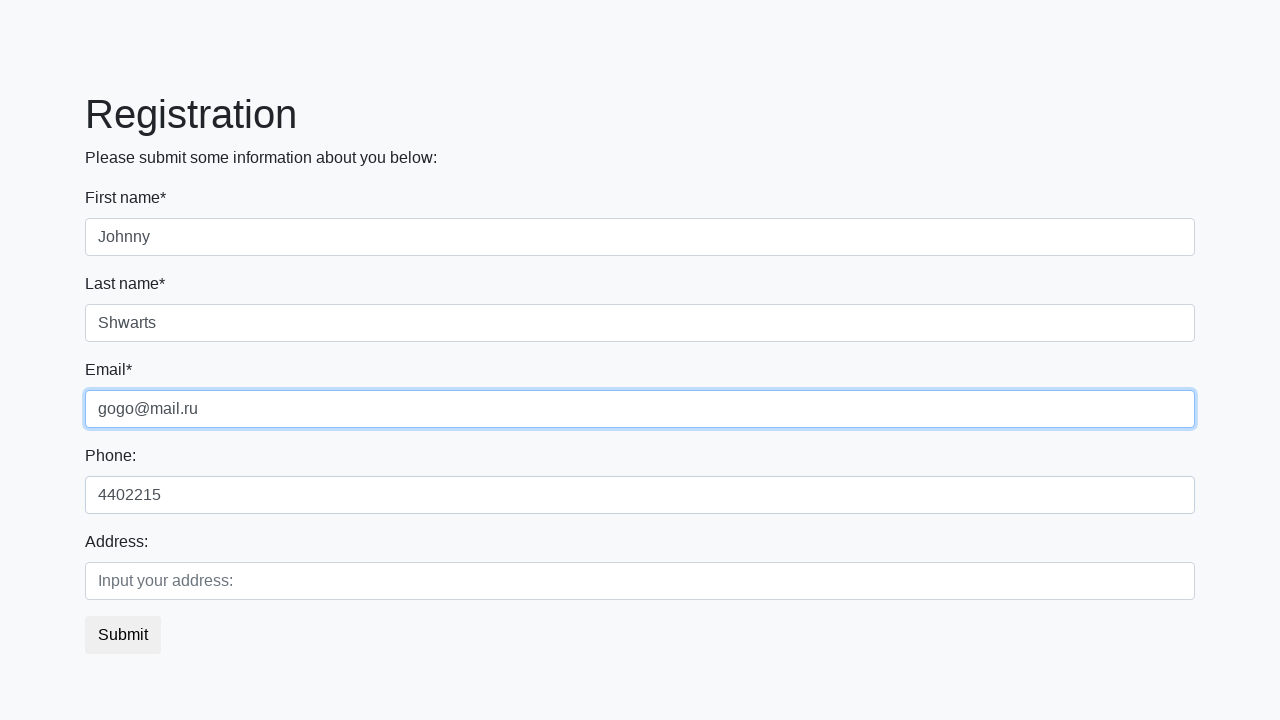

Filled address field with 'India' on [placeholder="Input your address:"]
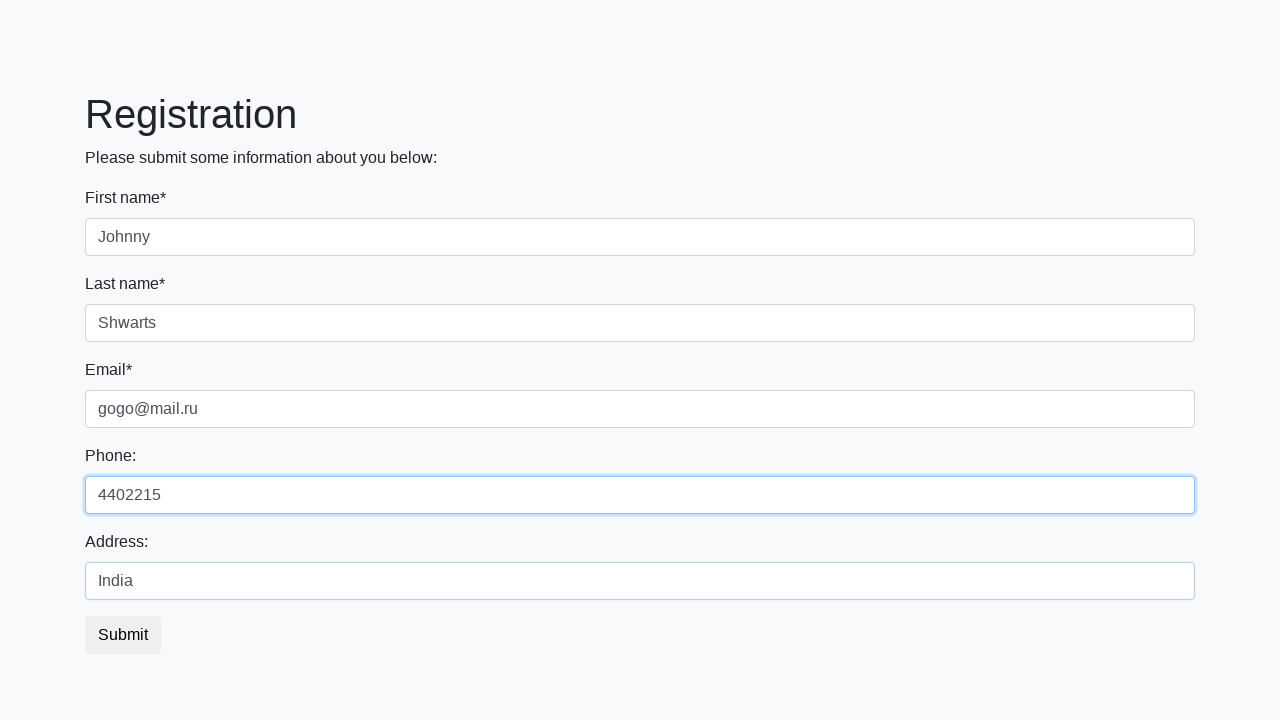

Clicked submit button to register at (123, 635) on button.btn
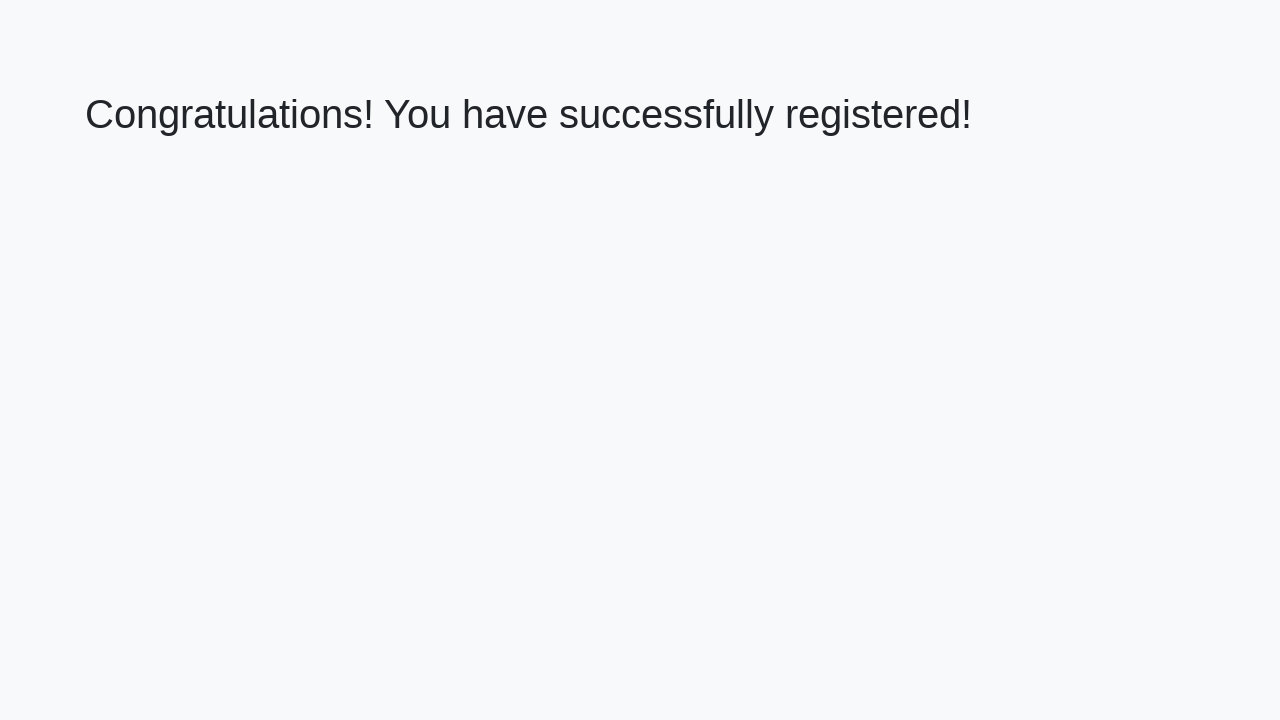

Success message appeared on page
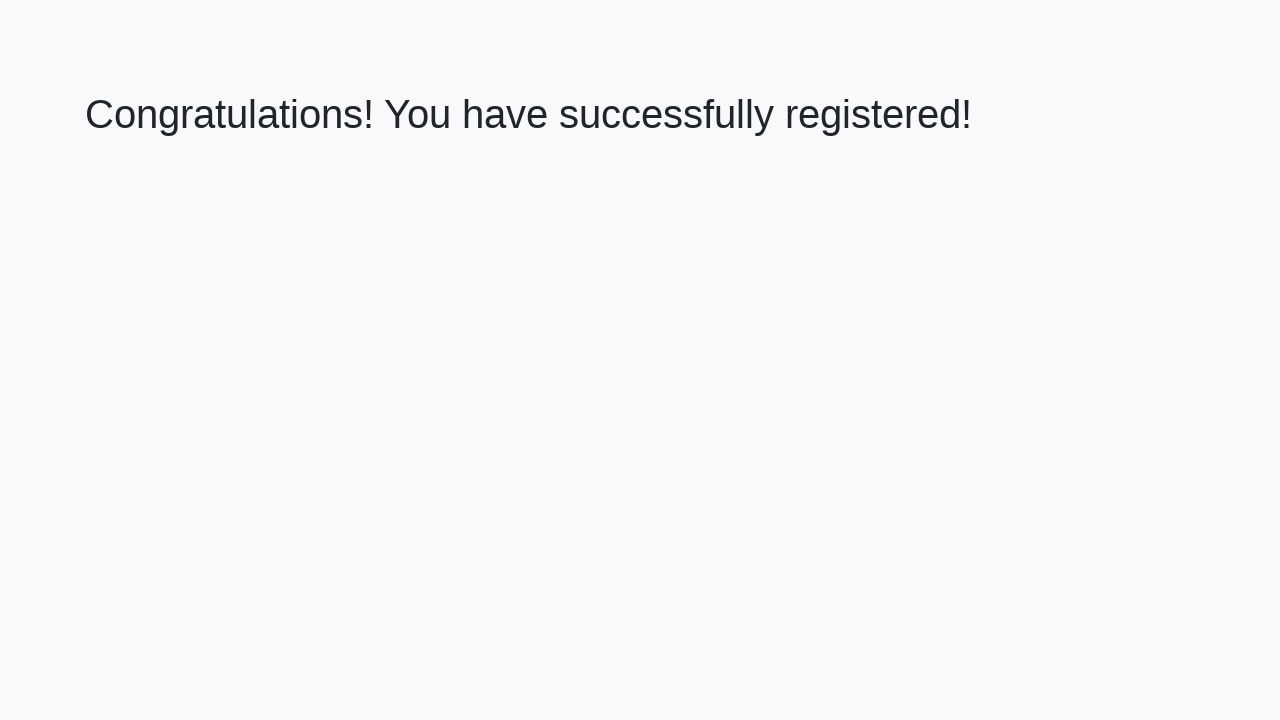

Retrieved success message text content
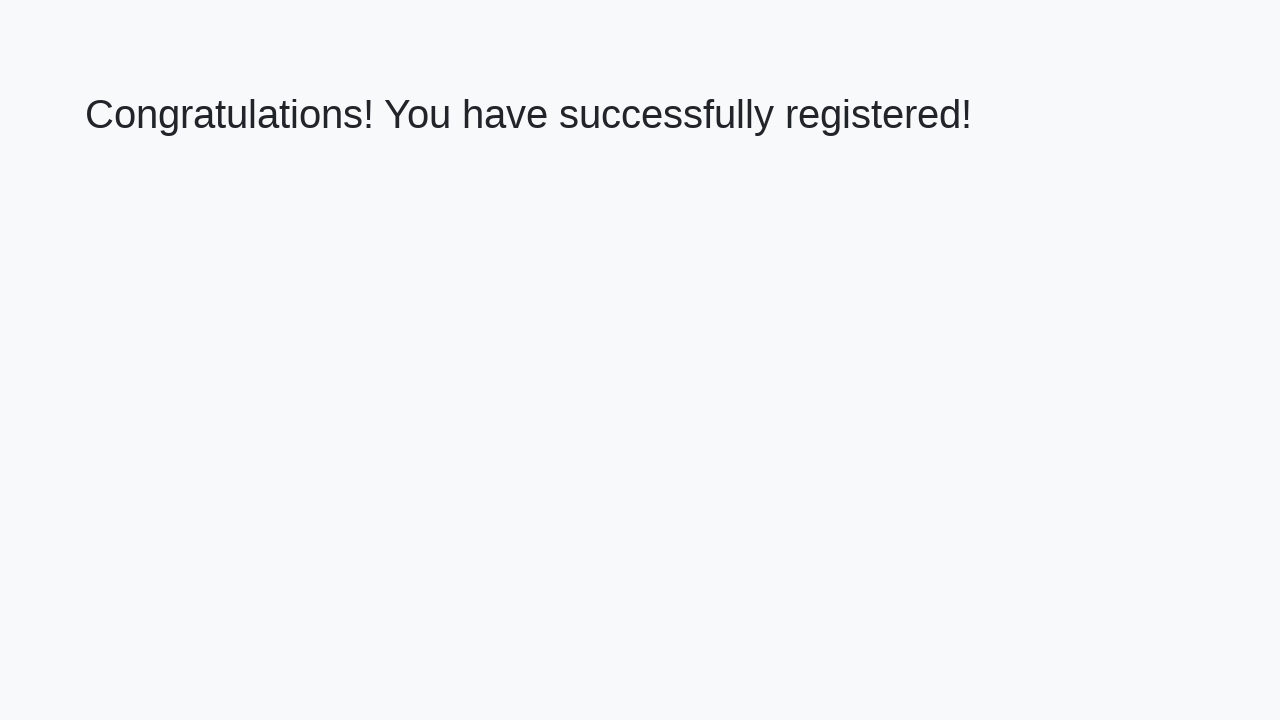

Verified successful registration message
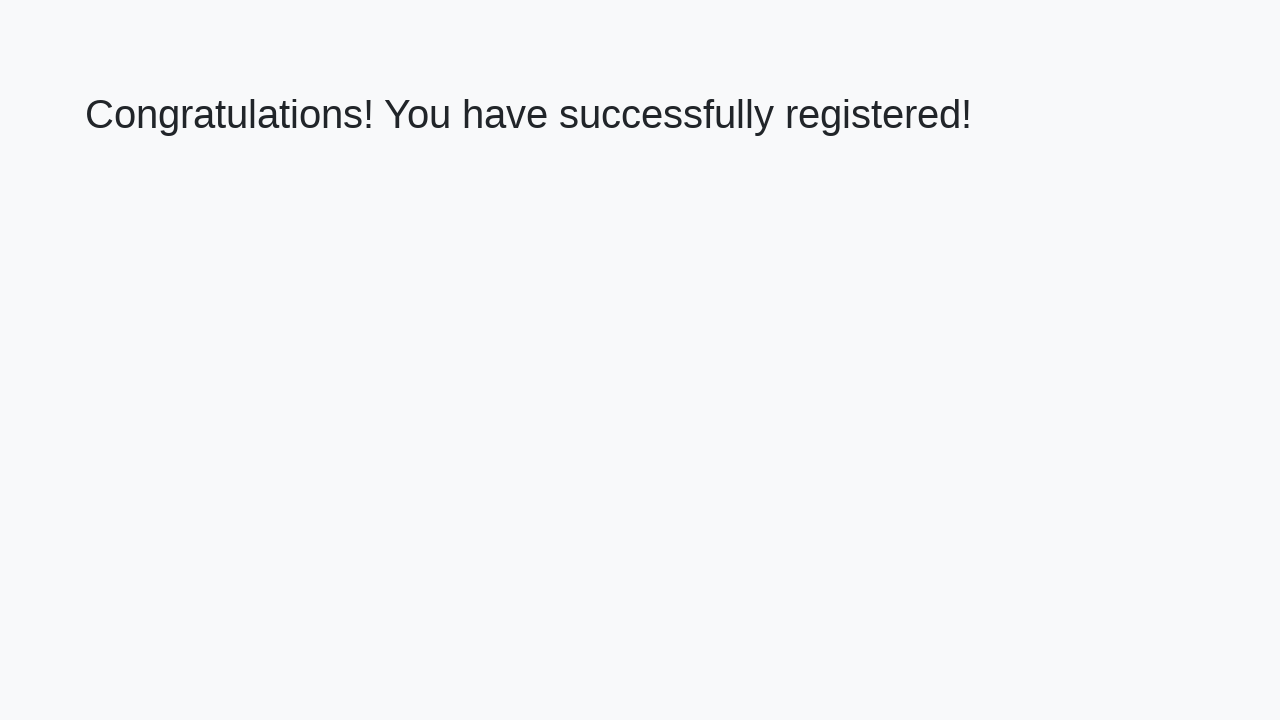

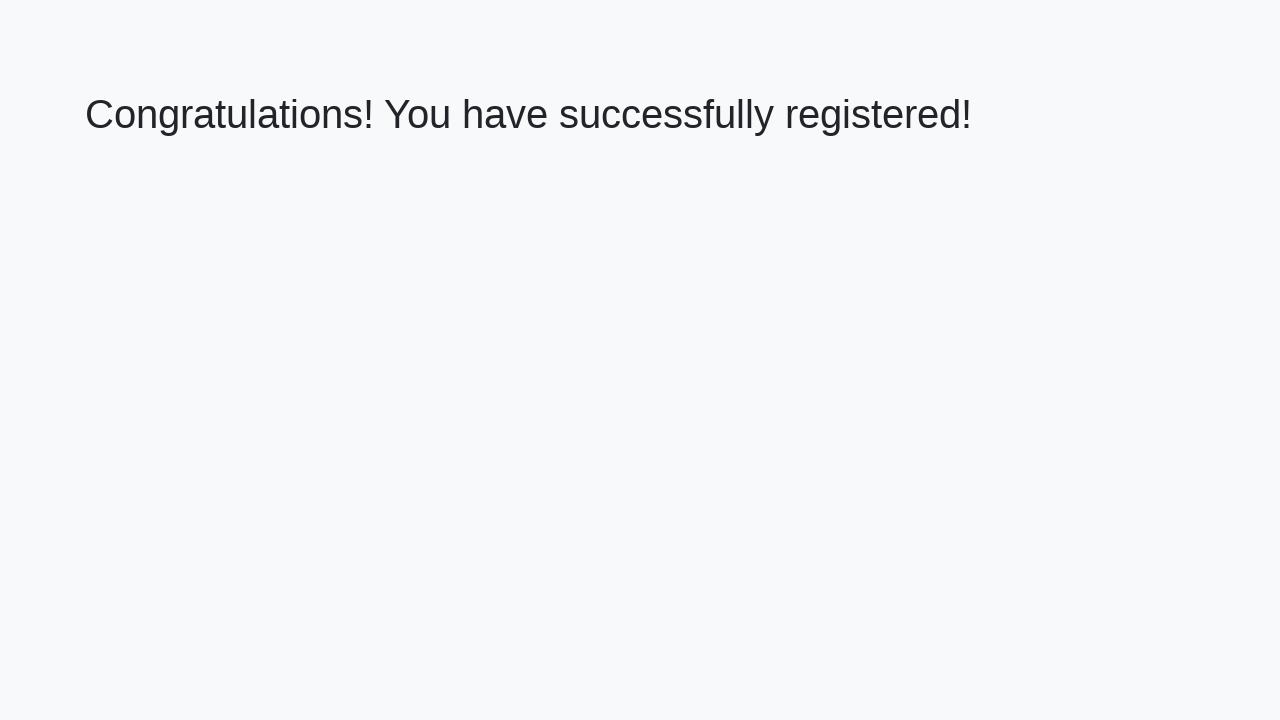